Tests enabling an input field by clicking the Enable button and verifying the input becomes enabled and a message is displayed

Starting URL: https://practice.cydeo.com/dynamic_controls

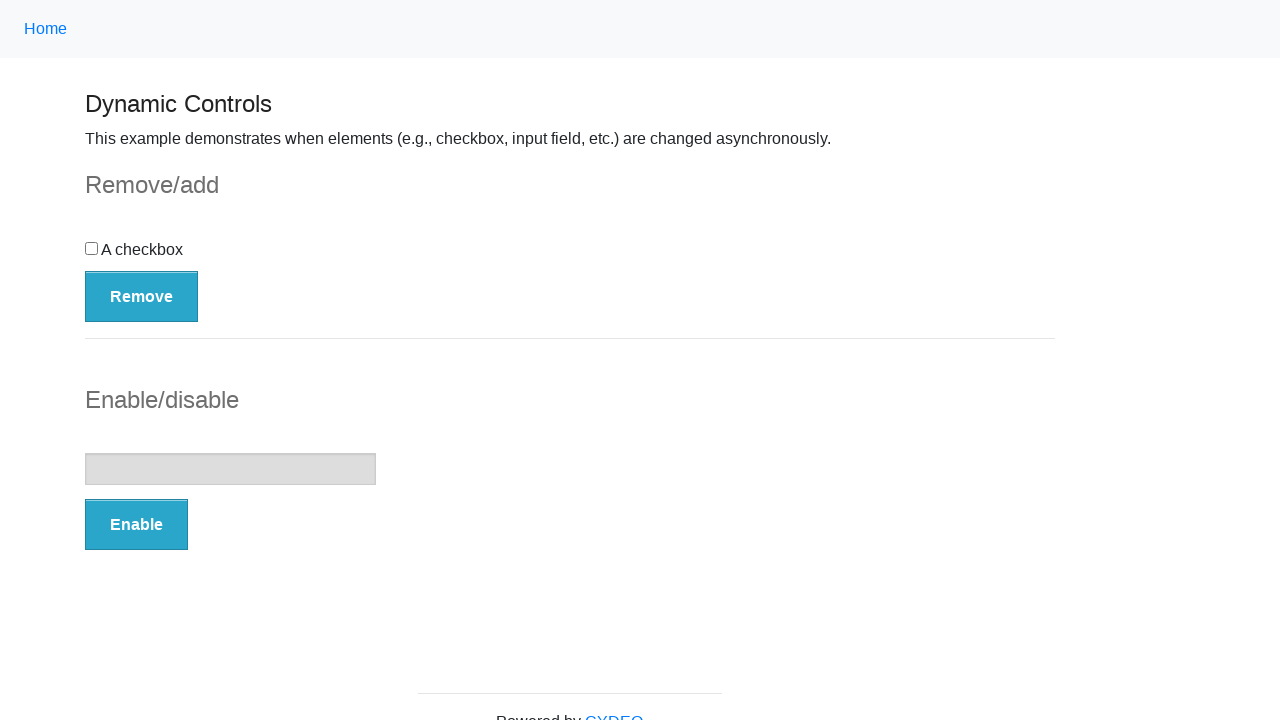

Clicked the Enable button at (136, 525) on button:has-text('Enable')
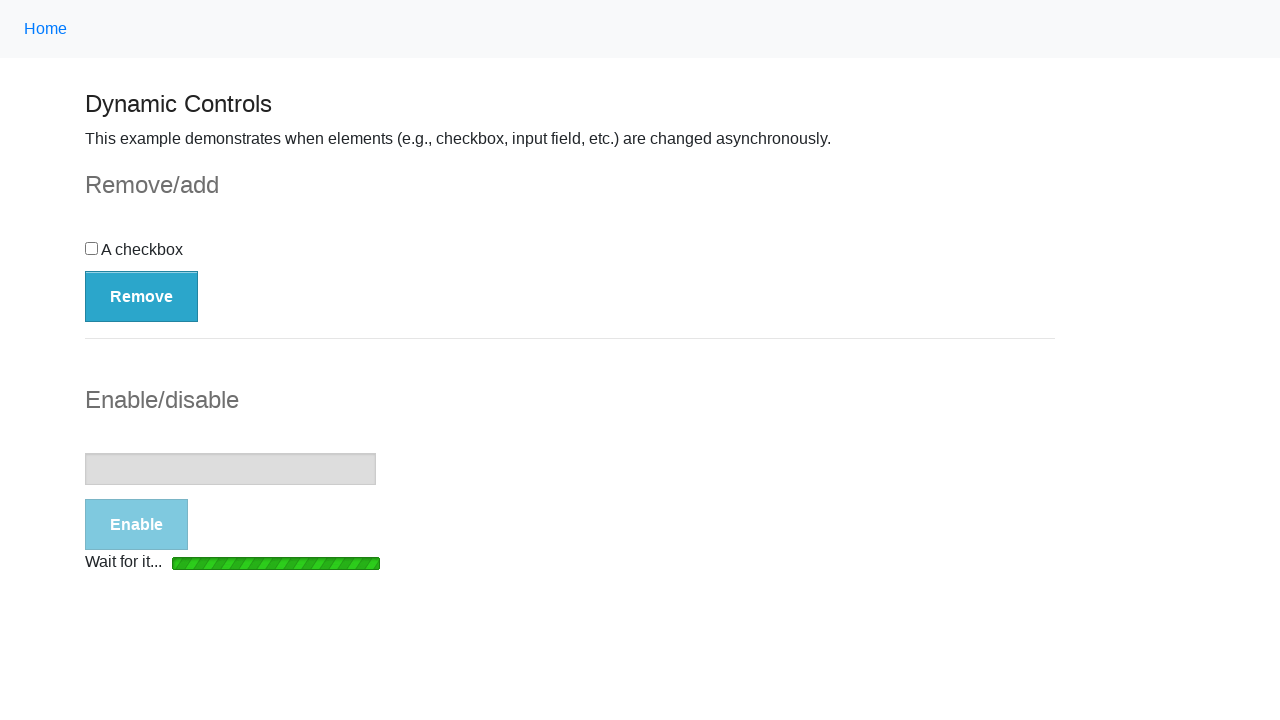

Loading bar disappeared
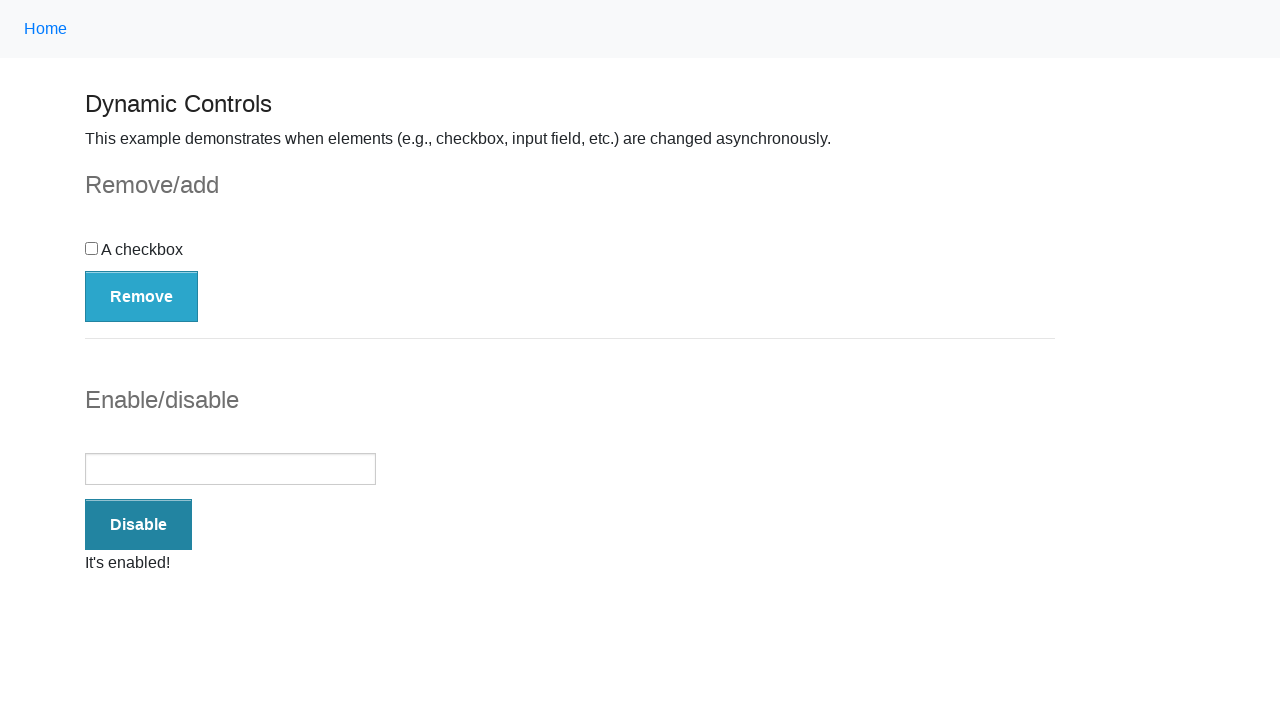

Success message 'It's enabled!' appeared
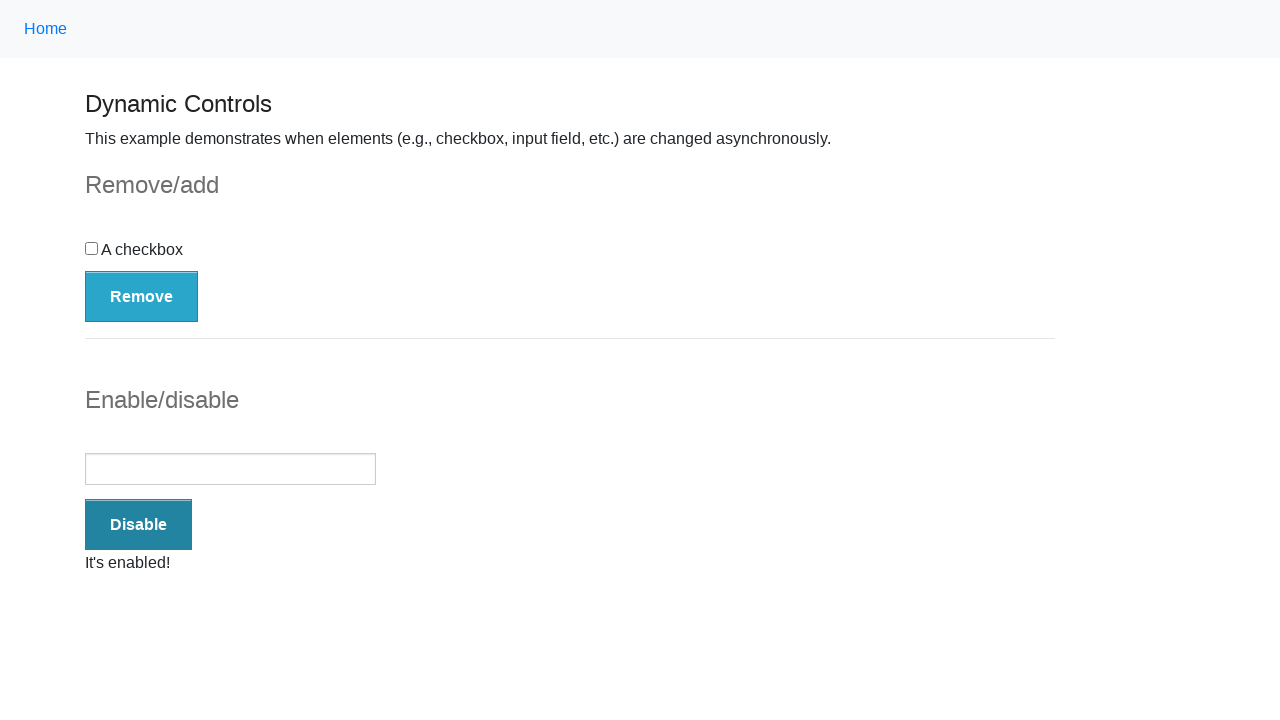

Located the input box element
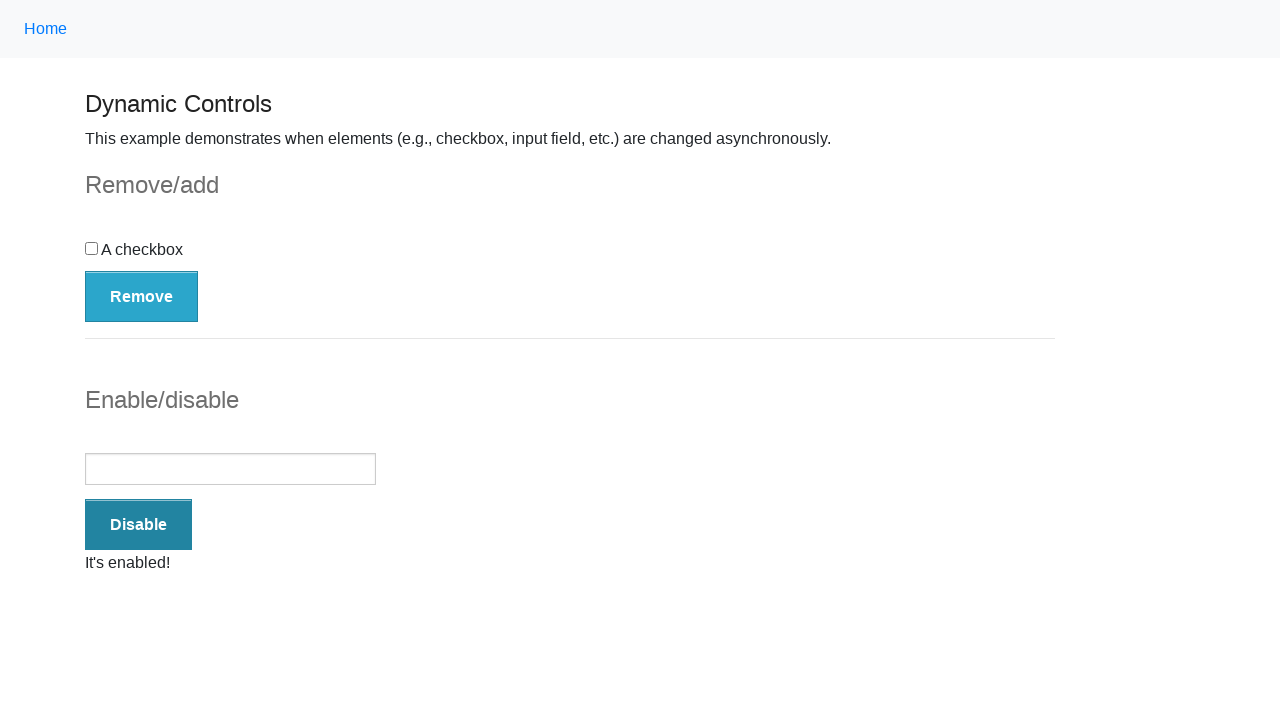

Verified input box is enabled
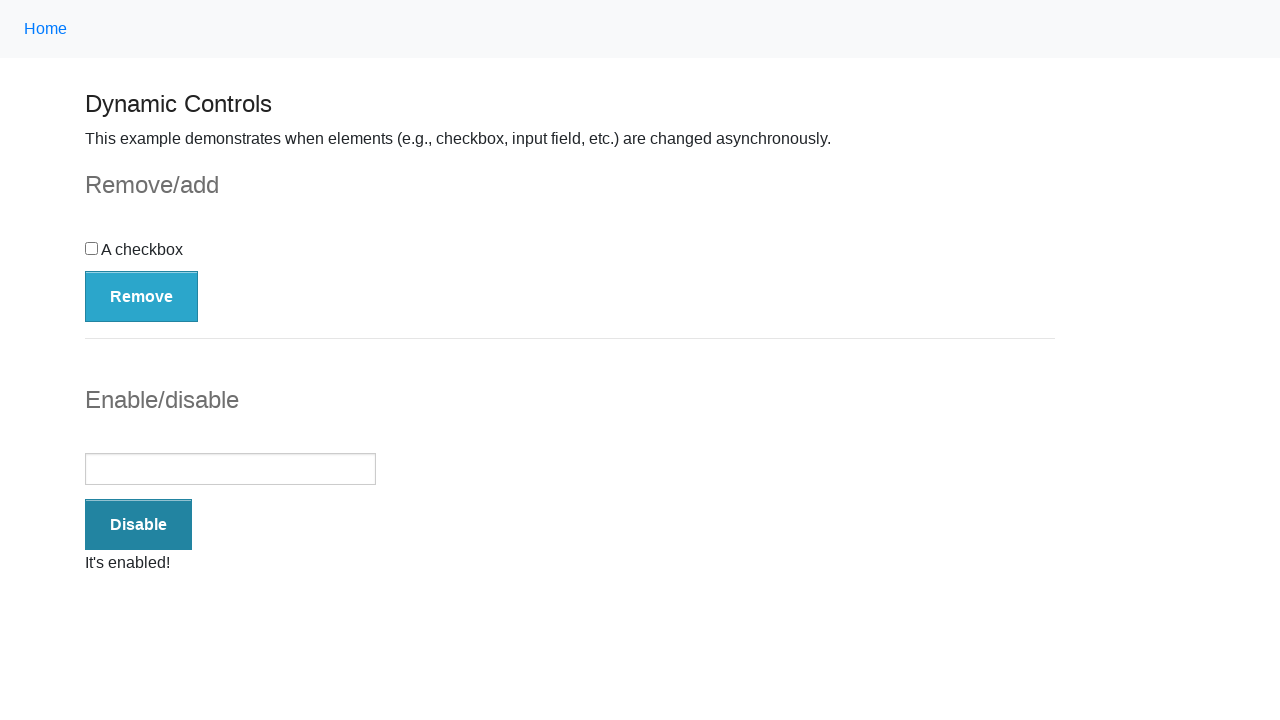

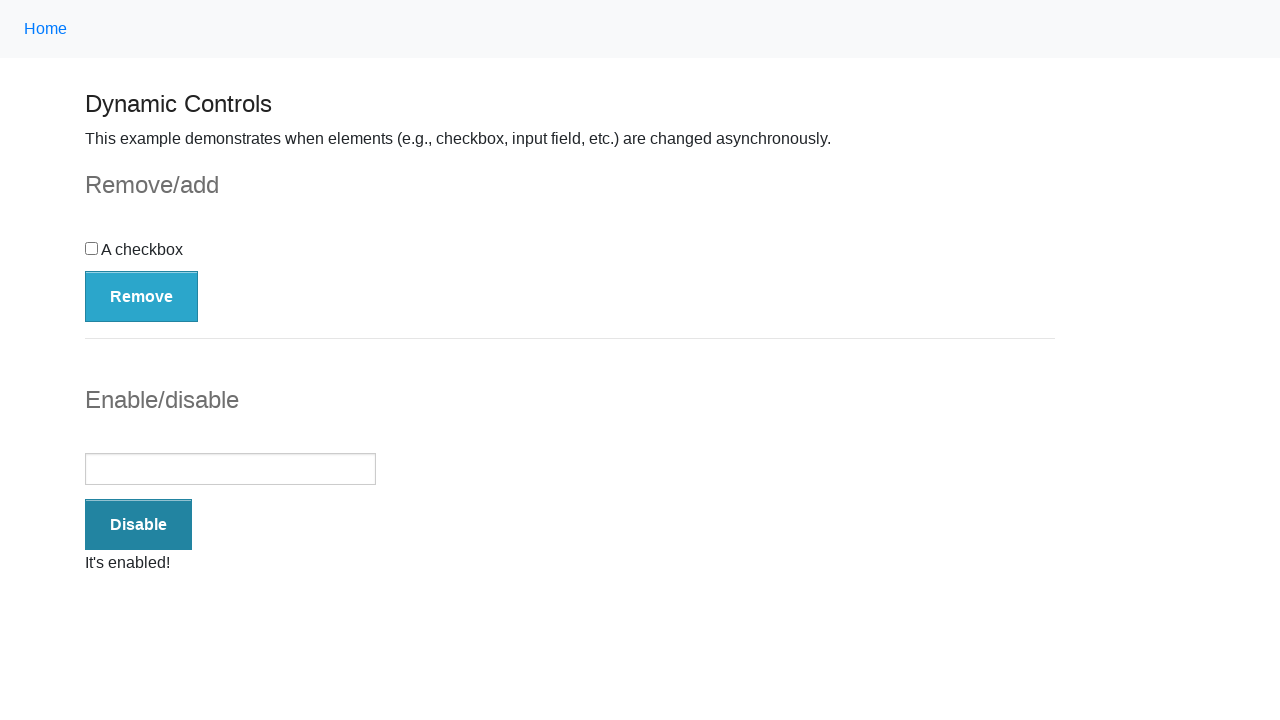